Navigates to a Roblox group page and verifies the page loads successfully by waiting for the page content to be available

Starting URL: https://www.roblox.com/groups/3576655/Zombie-Attack-Official#!/about

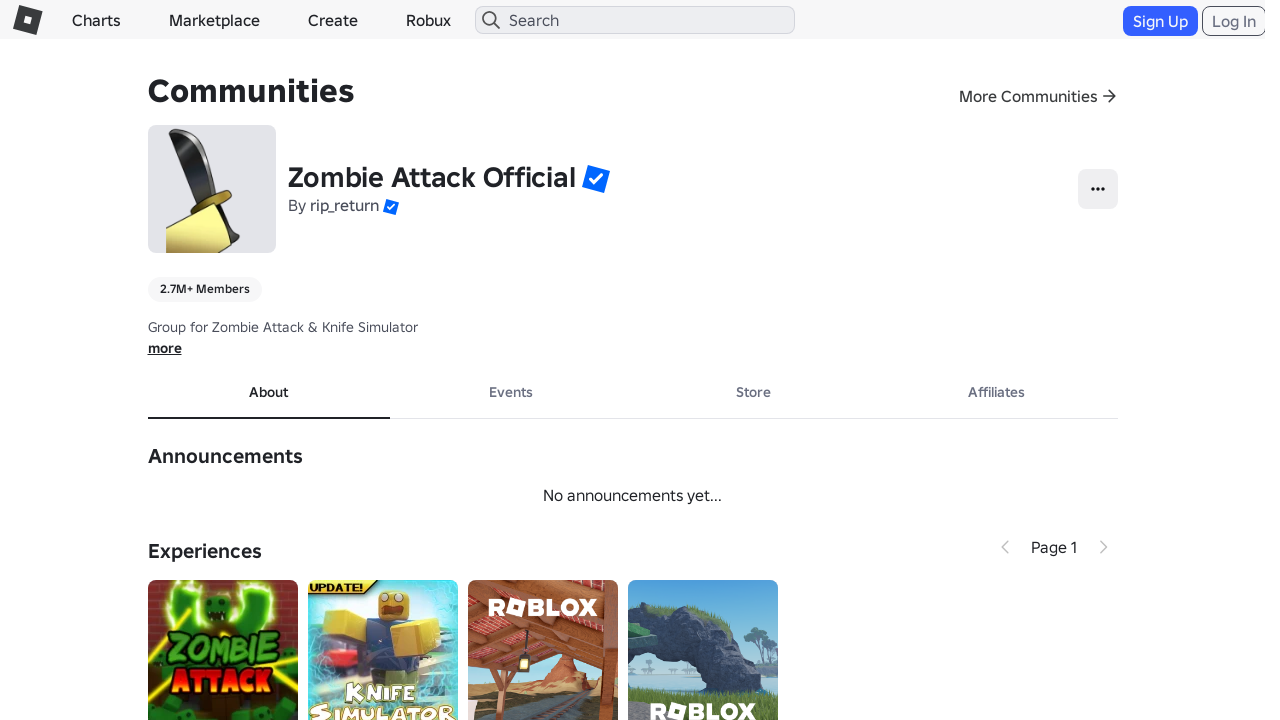

Navigated to Roblox group page (Zombie-Attack-Official)
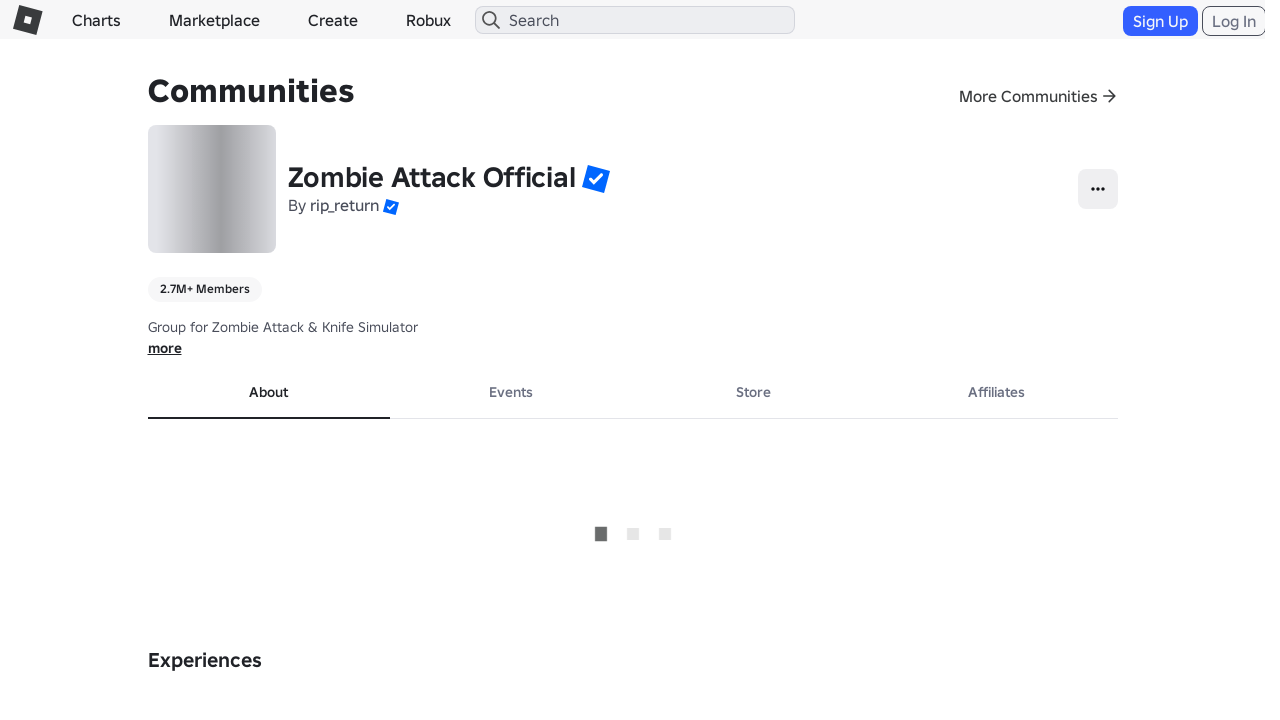

Page achieved networkidle load state
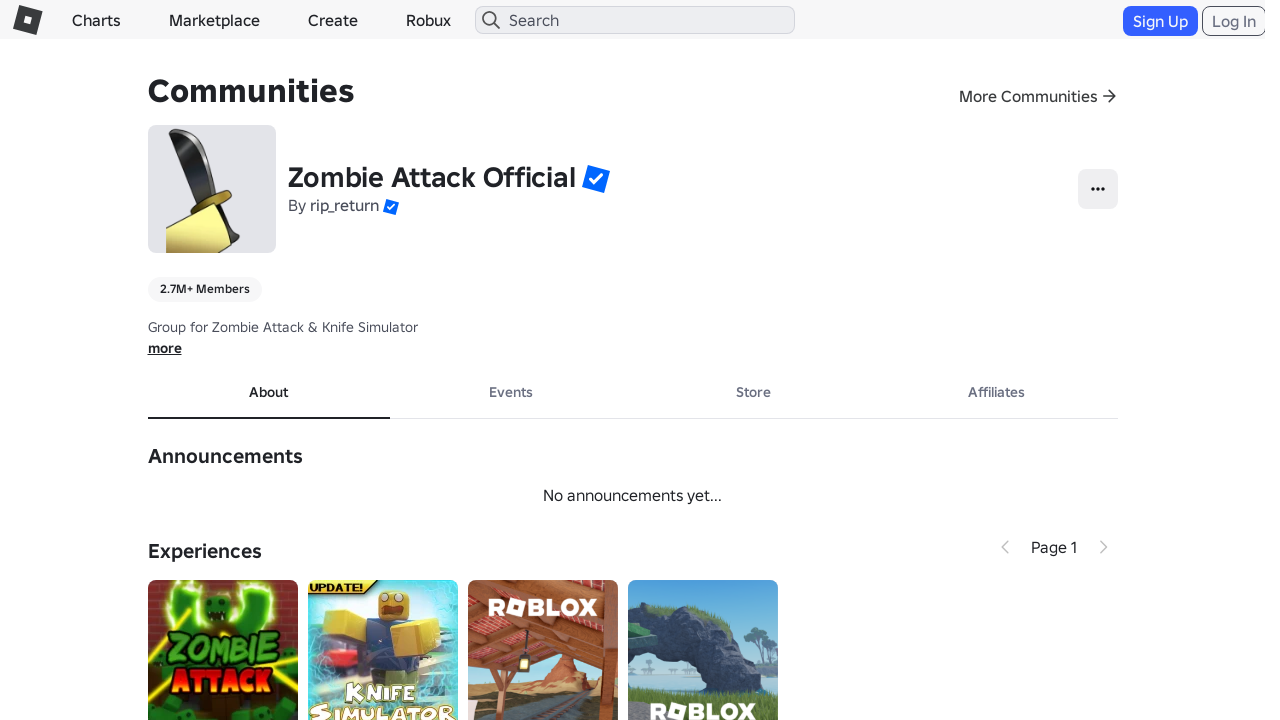

Body element is available and page content loaded successfully
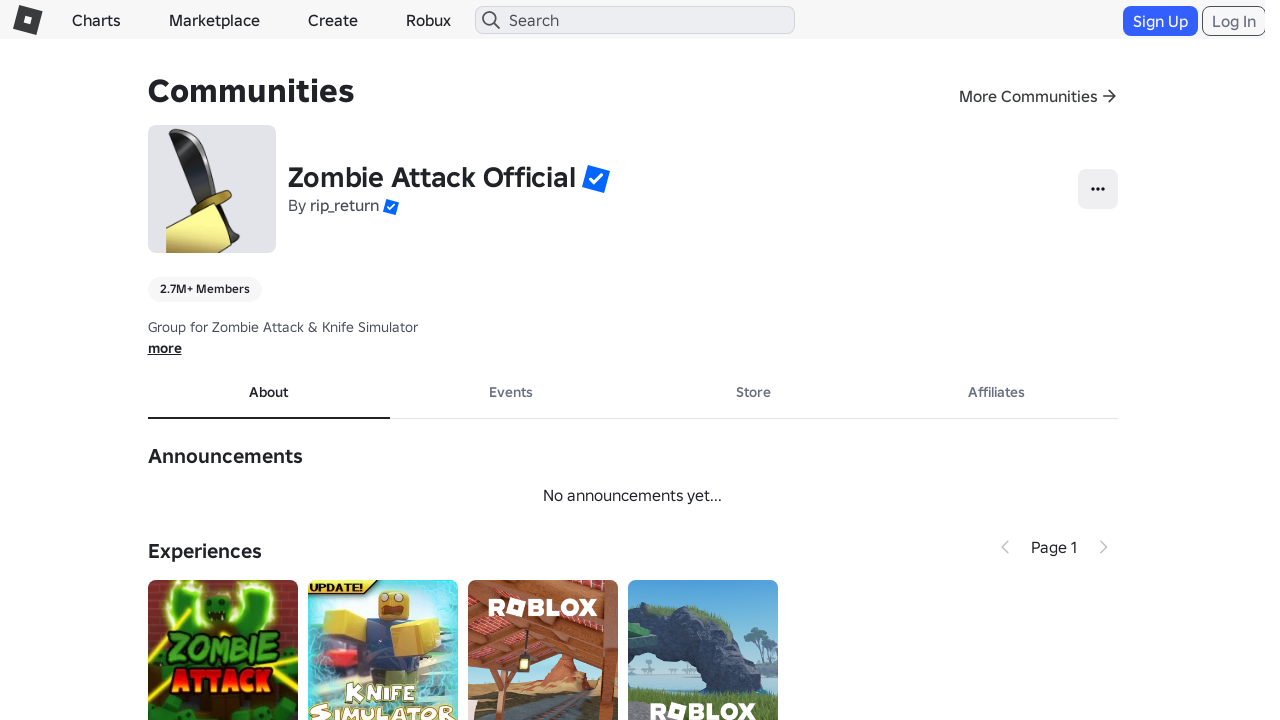

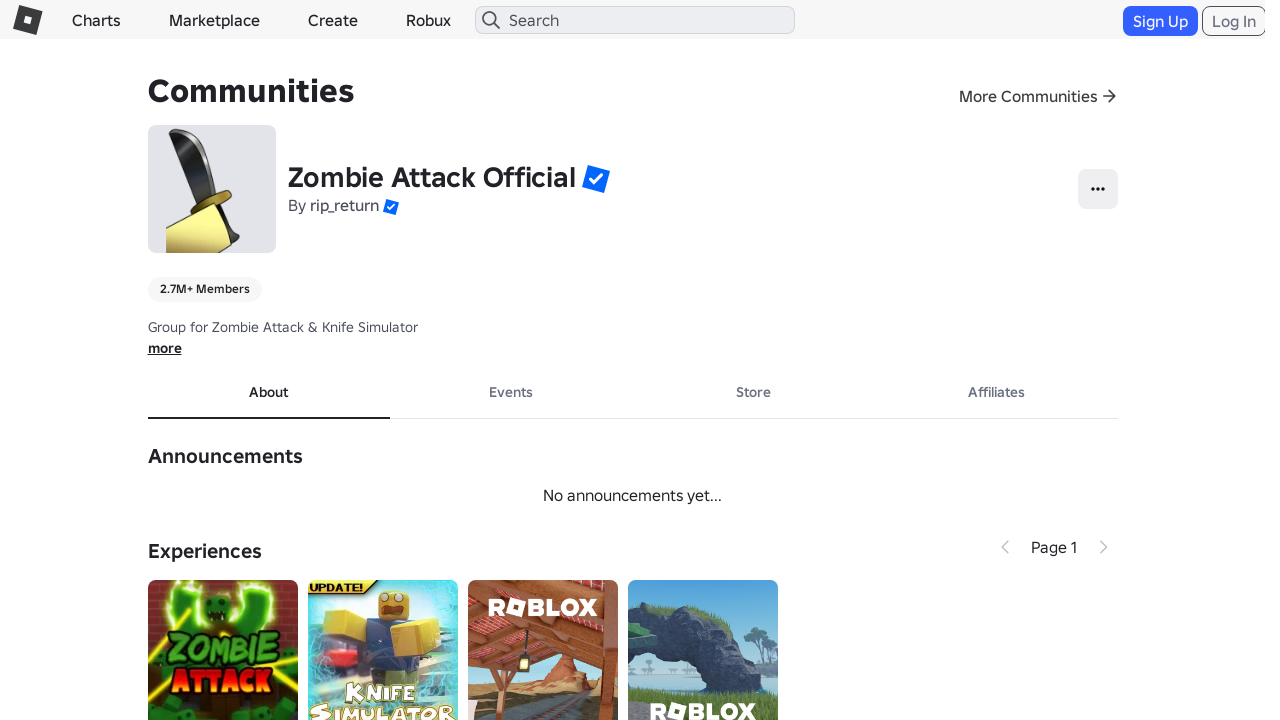